Navigates to Mars news page and verifies that news content elements are present and loaded

Starting URL: https://data-class-mars.s3.amazonaws.com/Mars/index.html

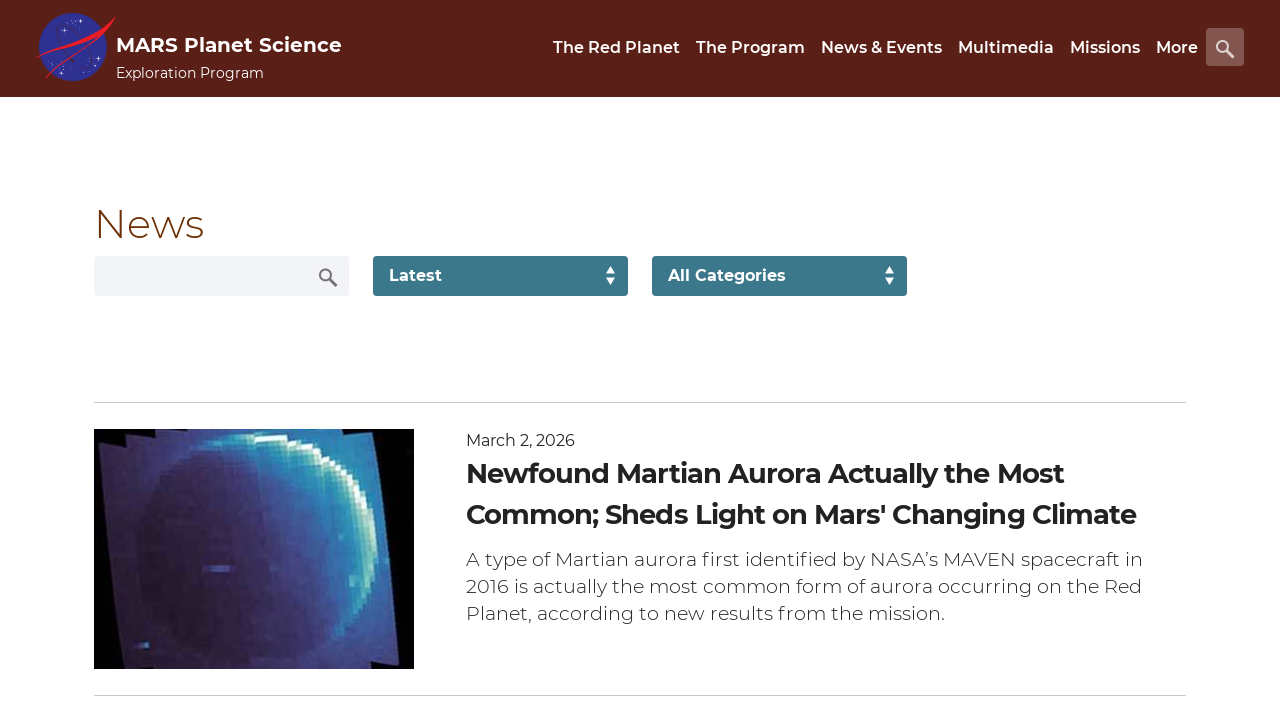

Navigated to Mars news page
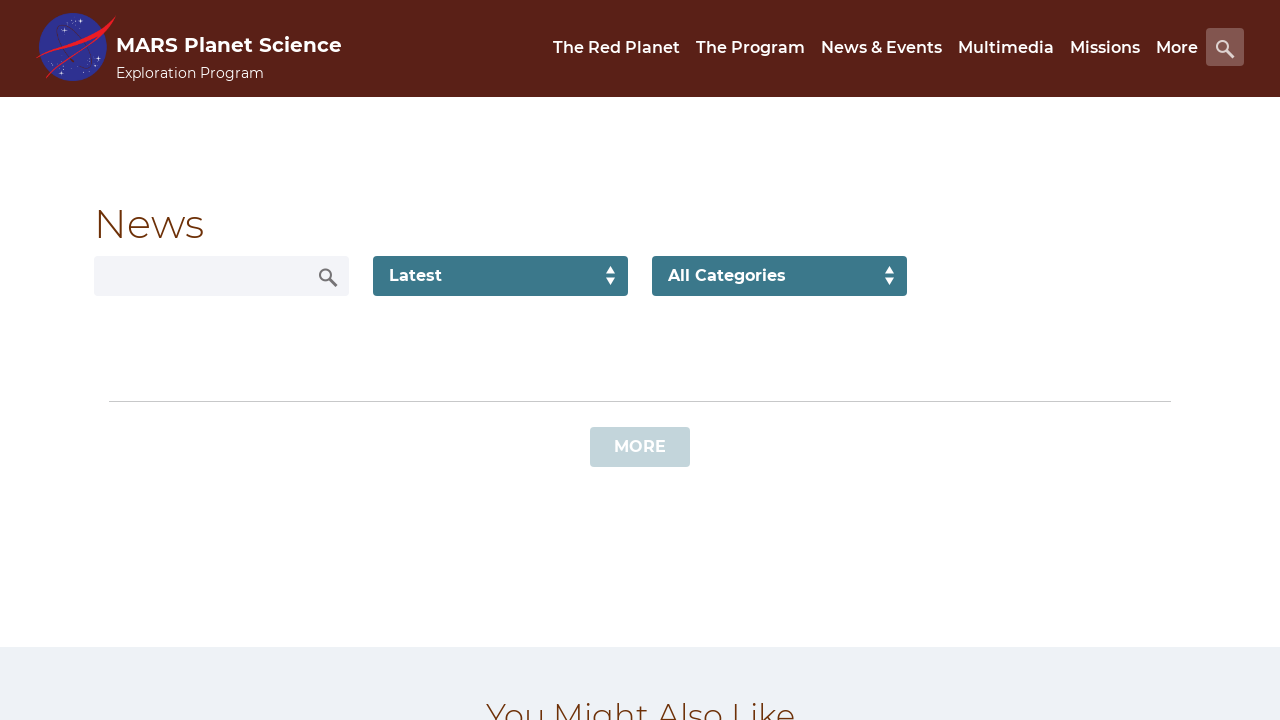

News list text elements loaded
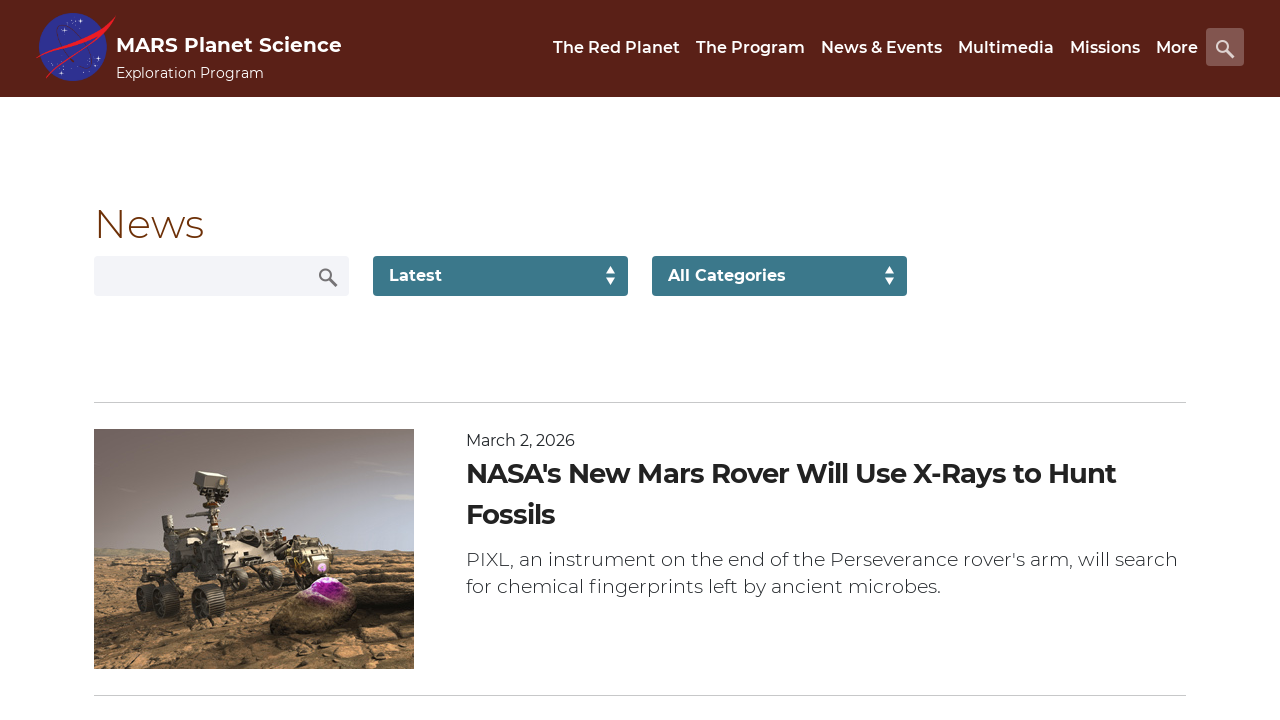

Content title element is visible
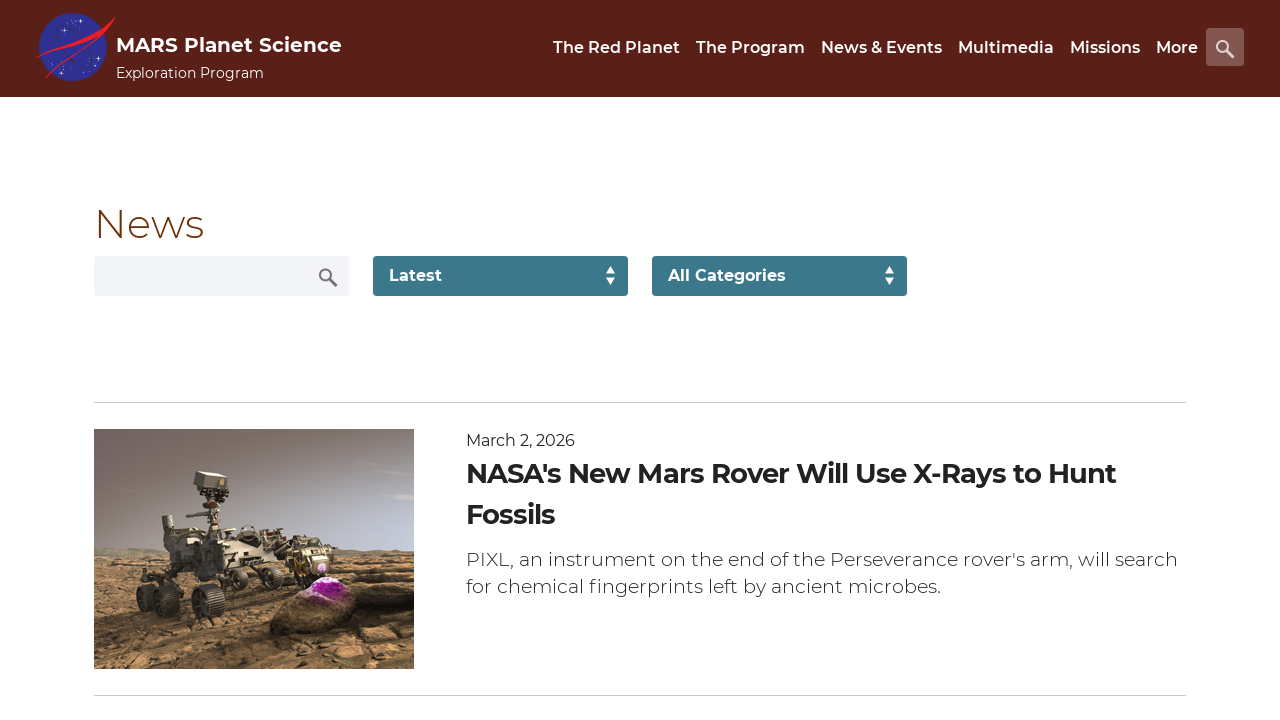

Article teaser body element is visible
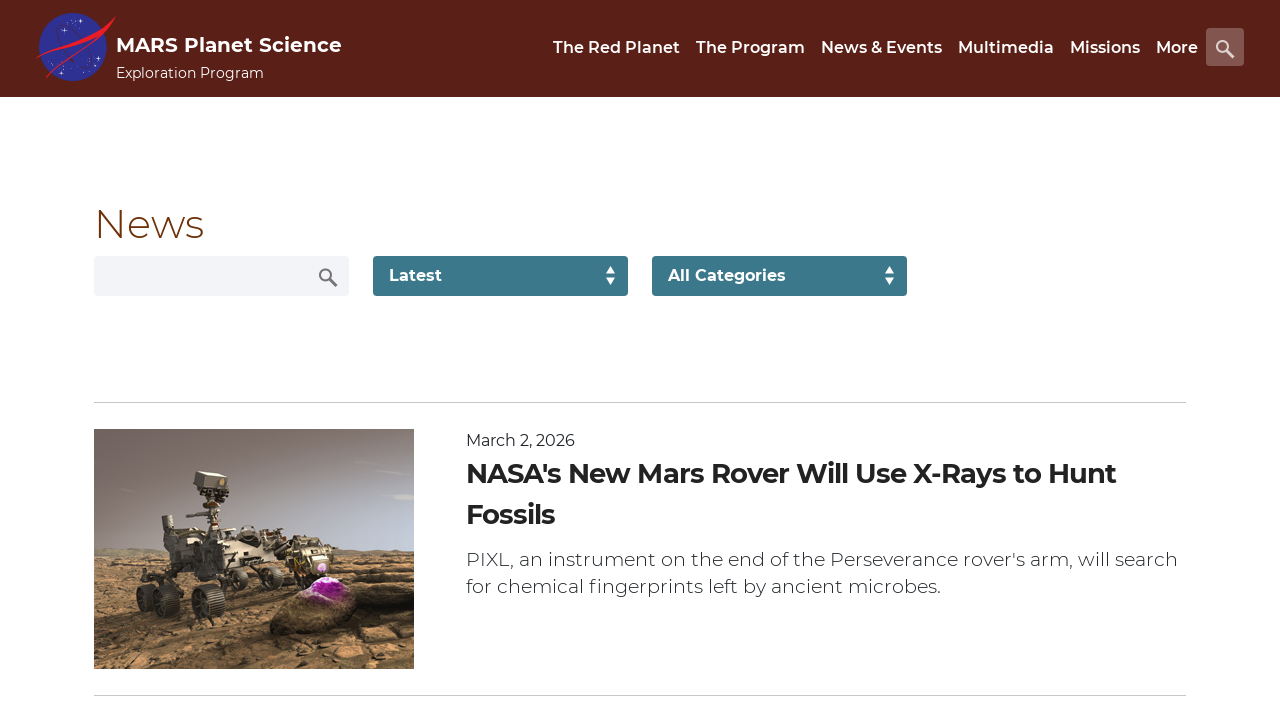

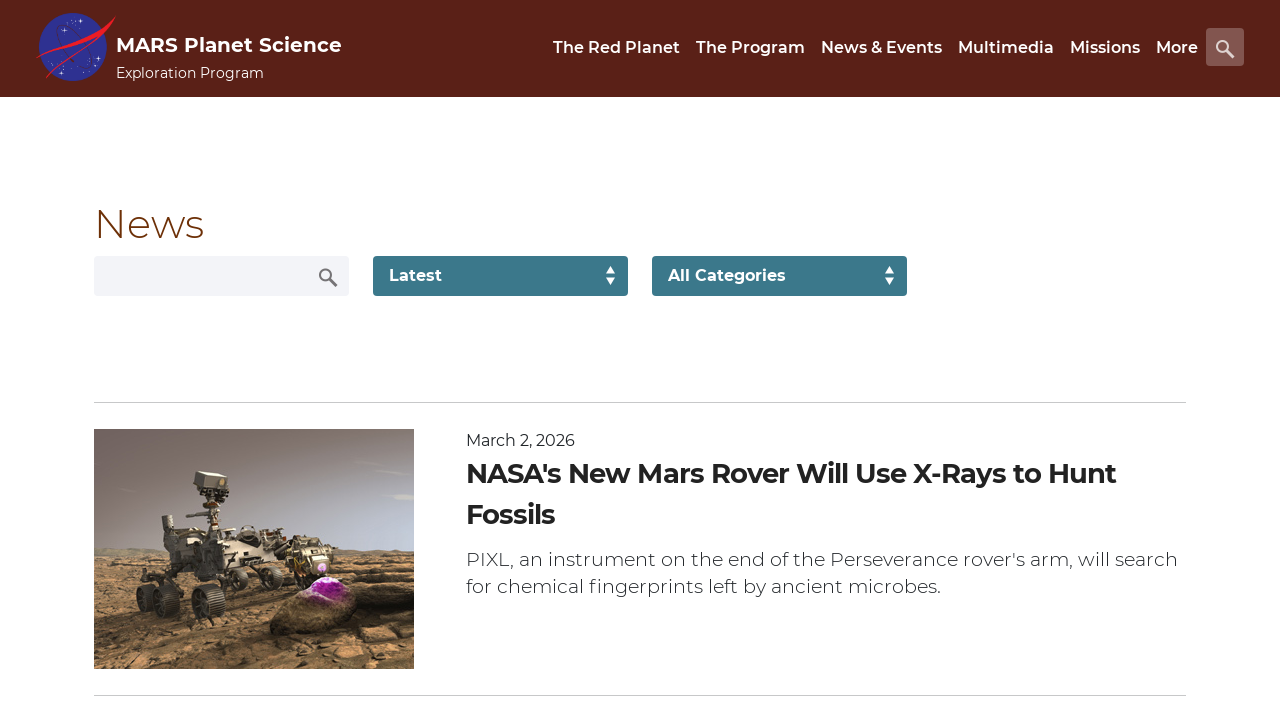